Tests a search form by typing a query into a sidebar search input field and clicking the search button

Starting URL: https://floower.bitbucket.io/pages/index.html

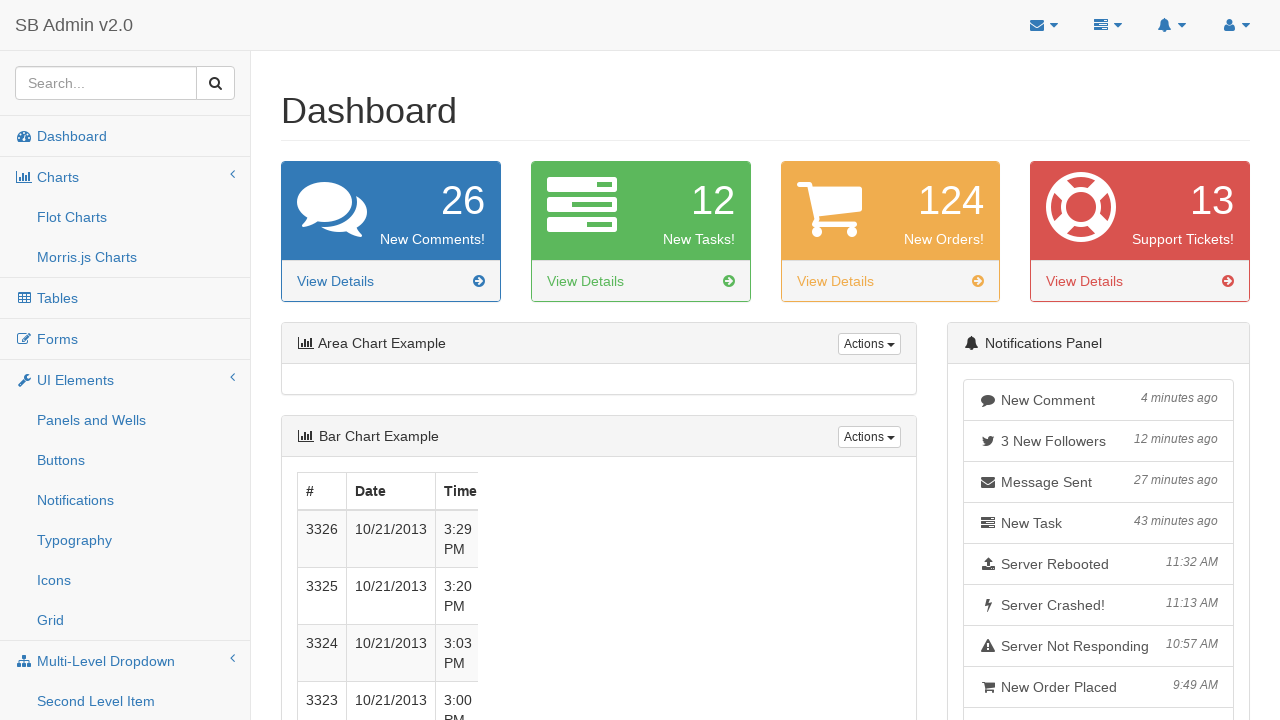

Typed 'abcsdeff' into the sidebar search input field on //input[contains(@class, 'form-control') and ancestor::li[contains(@class, 'side
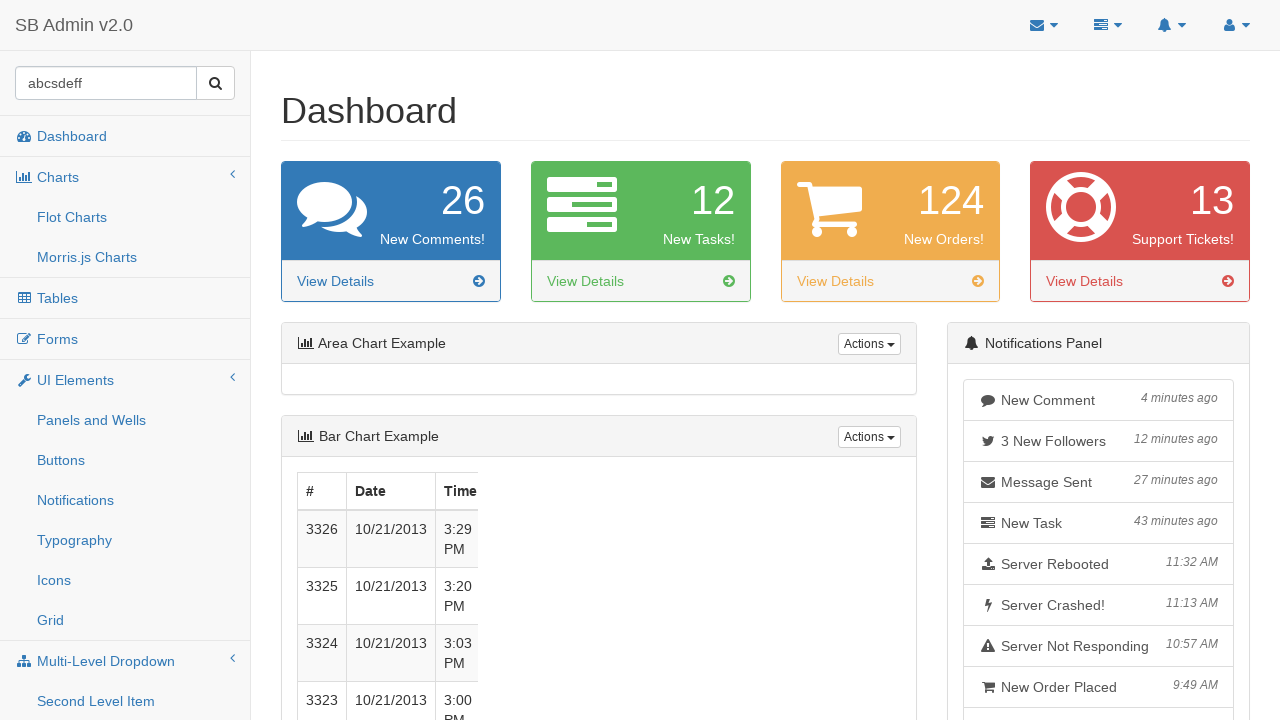

Clicked the search button in the sidebar at (216, 83) on xpath=//button[contains(@class, 'btn btn-default') and ancestor::li[contains(@cl
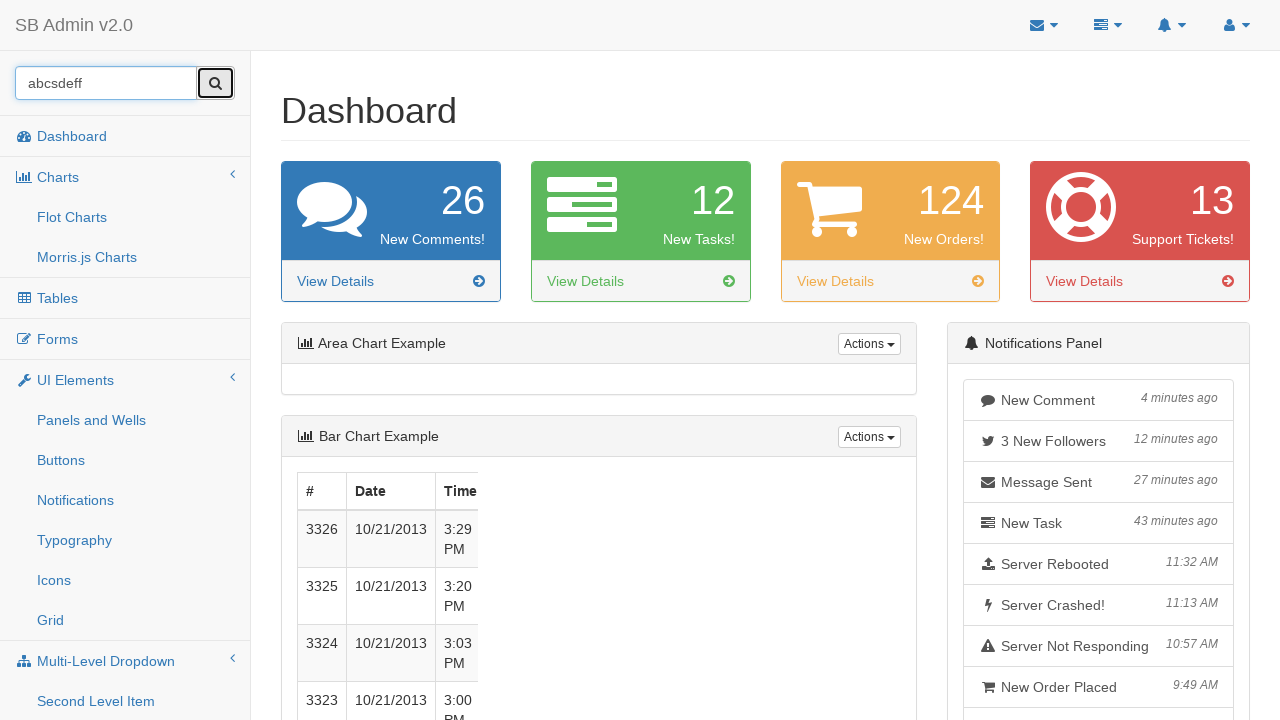

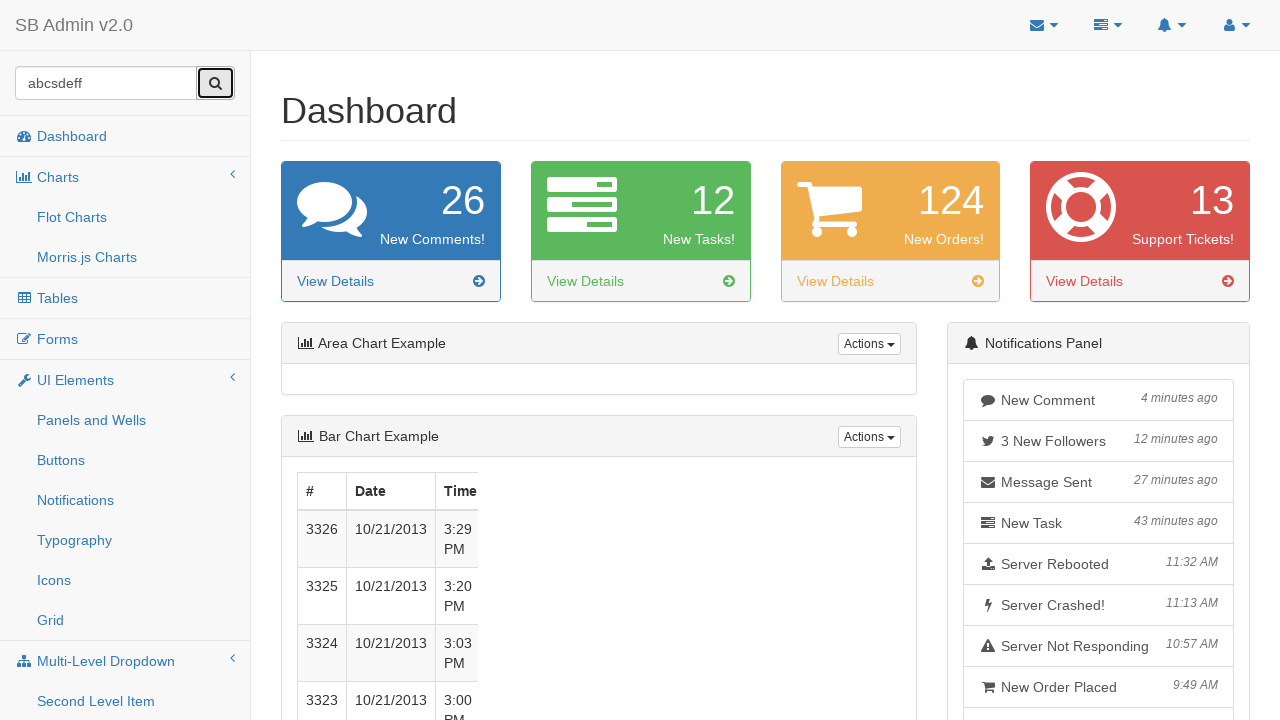